Navigates to the Selenium HQ website and retrieves the page title to verify the page loaded successfully.

Starting URL: http://www.seleniumhq.org

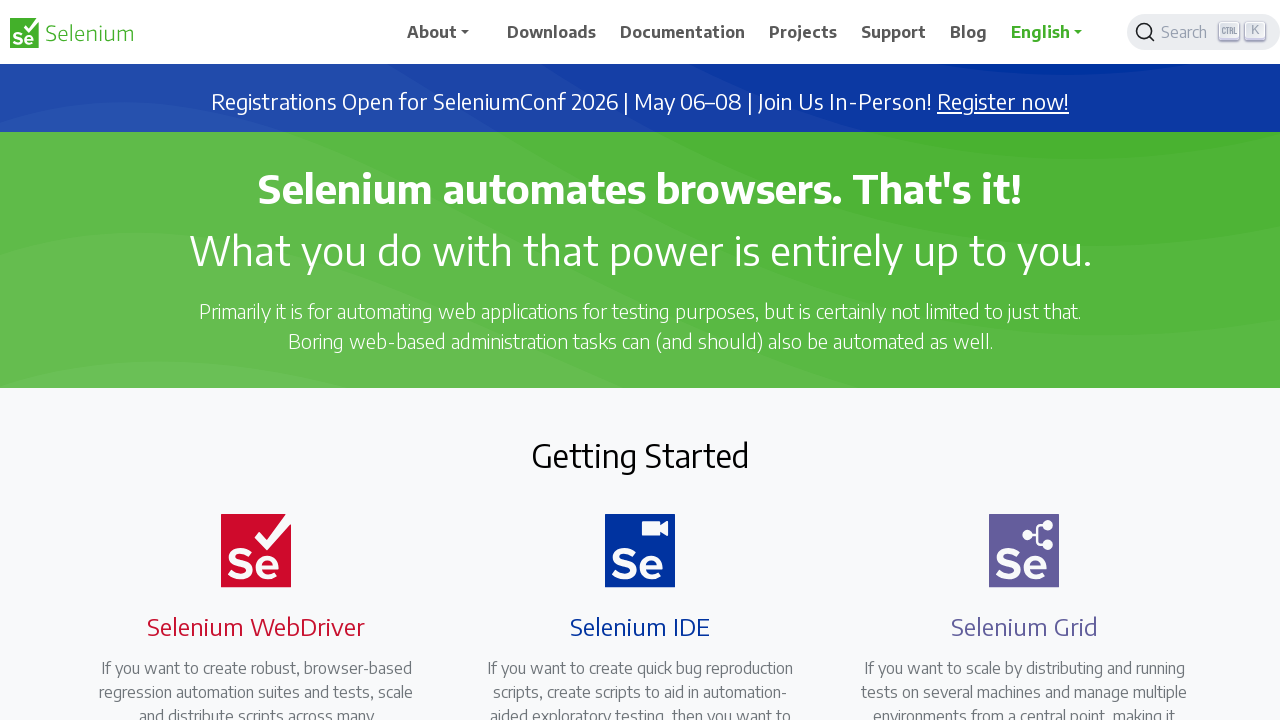

Navigated to Selenium HQ website
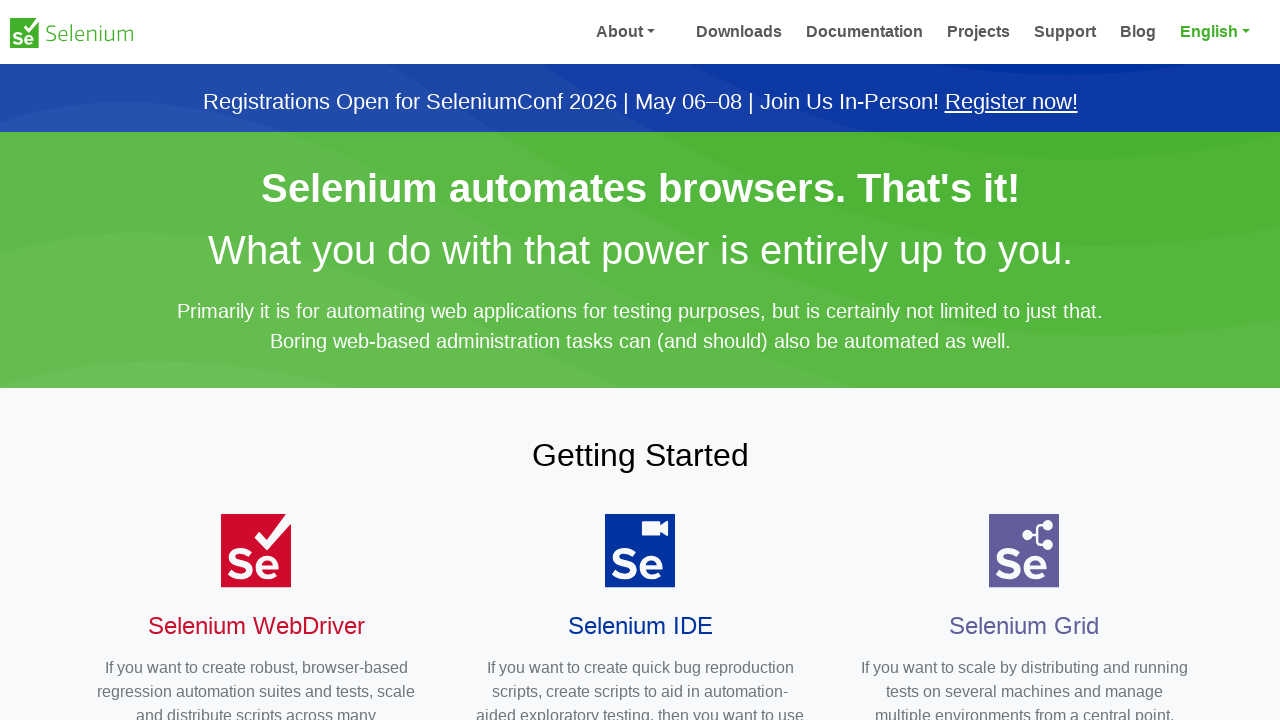

Page DOM content loaded
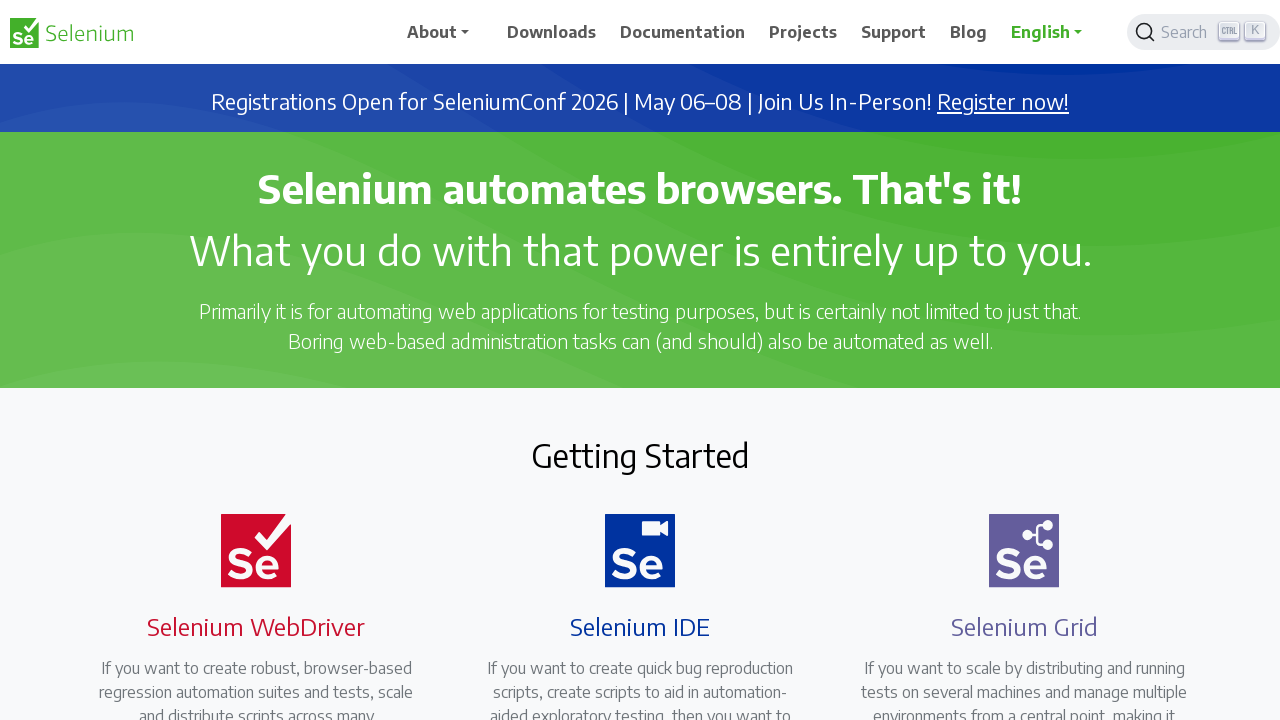

Retrieved page title: Selenium
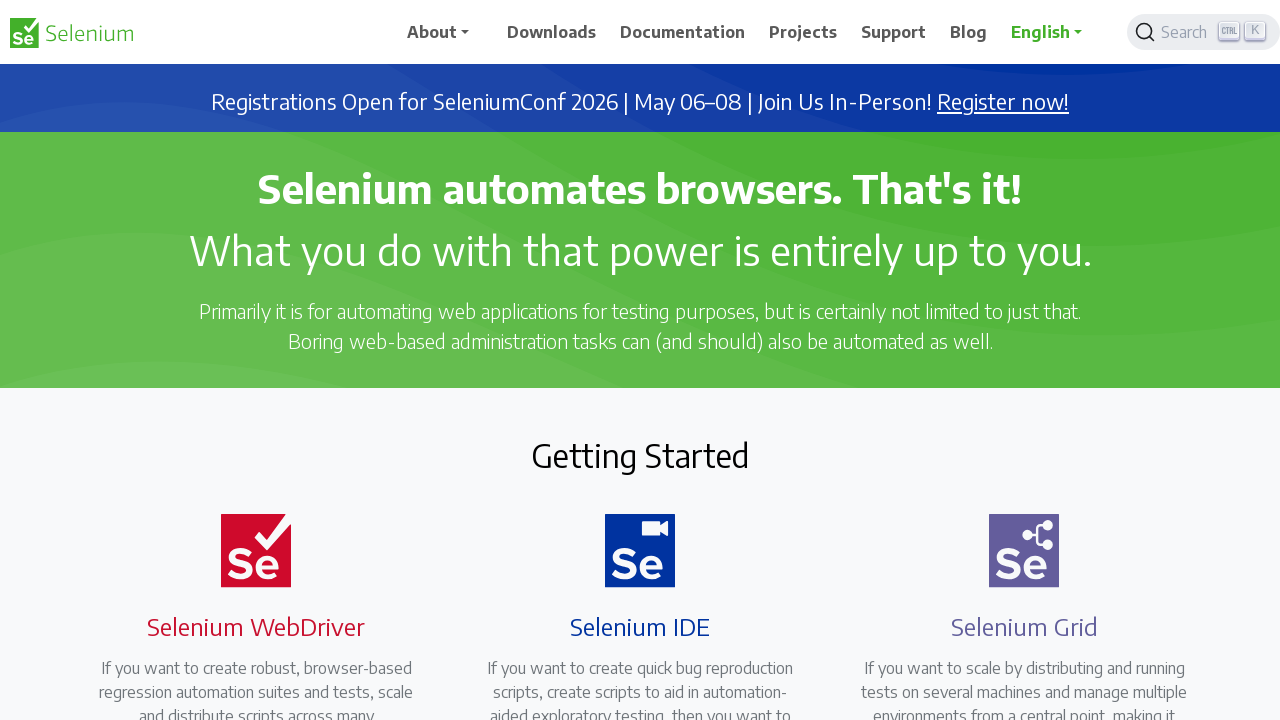

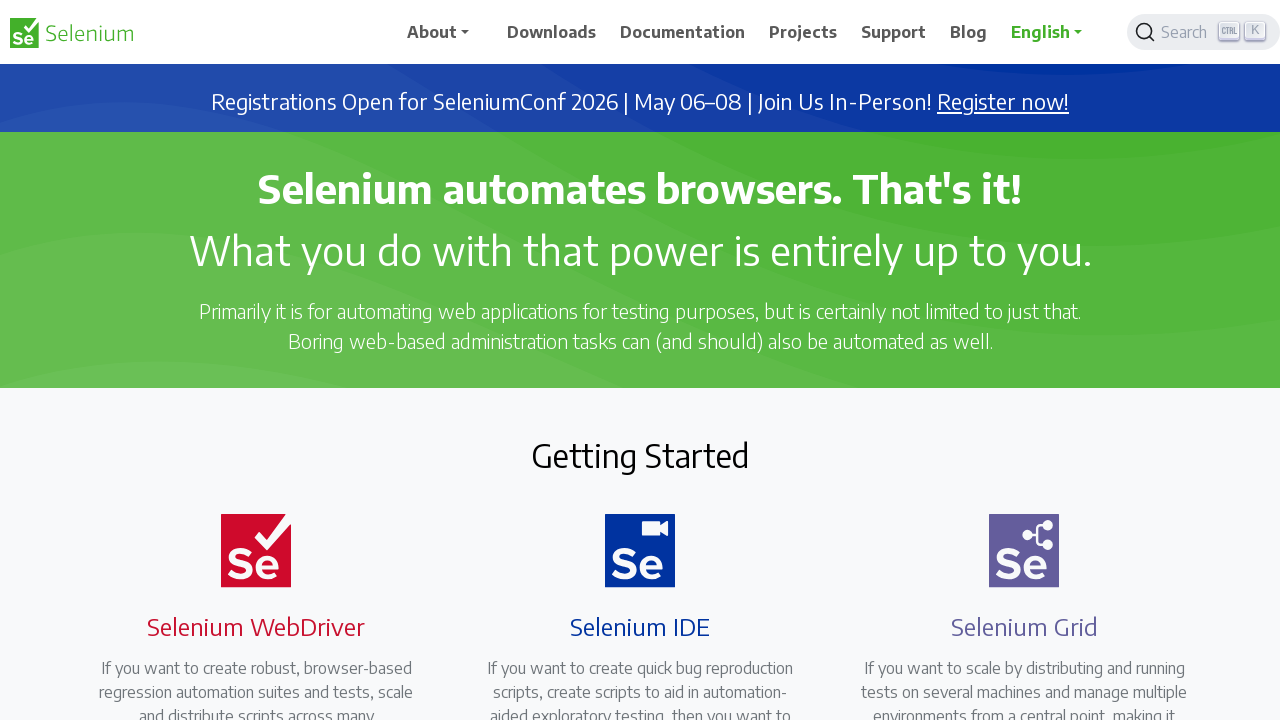